Tests alert cancellation by clicking on Alert with OK & Cancel tab, triggering an alert, and dismissing it

Starting URL: http://demo.automationtesting.in/Alerts.html

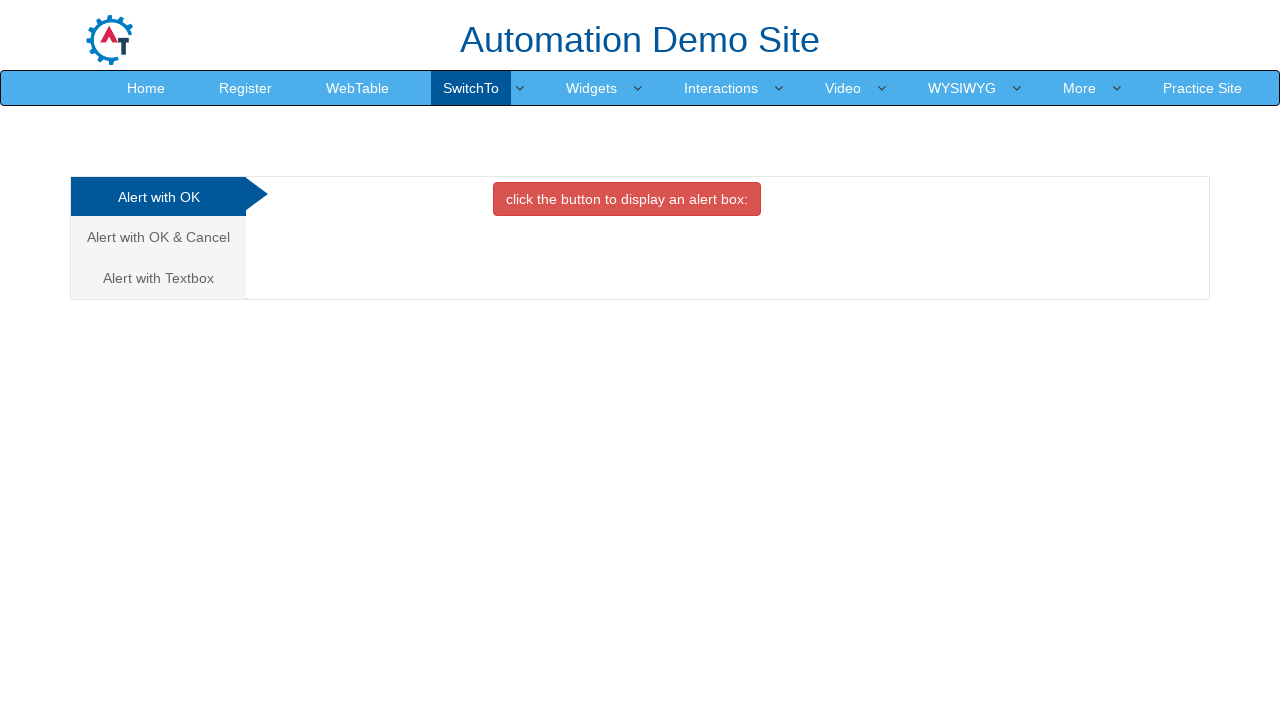

Clicked on 'Alert with OK & Cancel' tab at (158, 237) on xpath=//a[contains(text(),'Alert with OK & Cancel')]
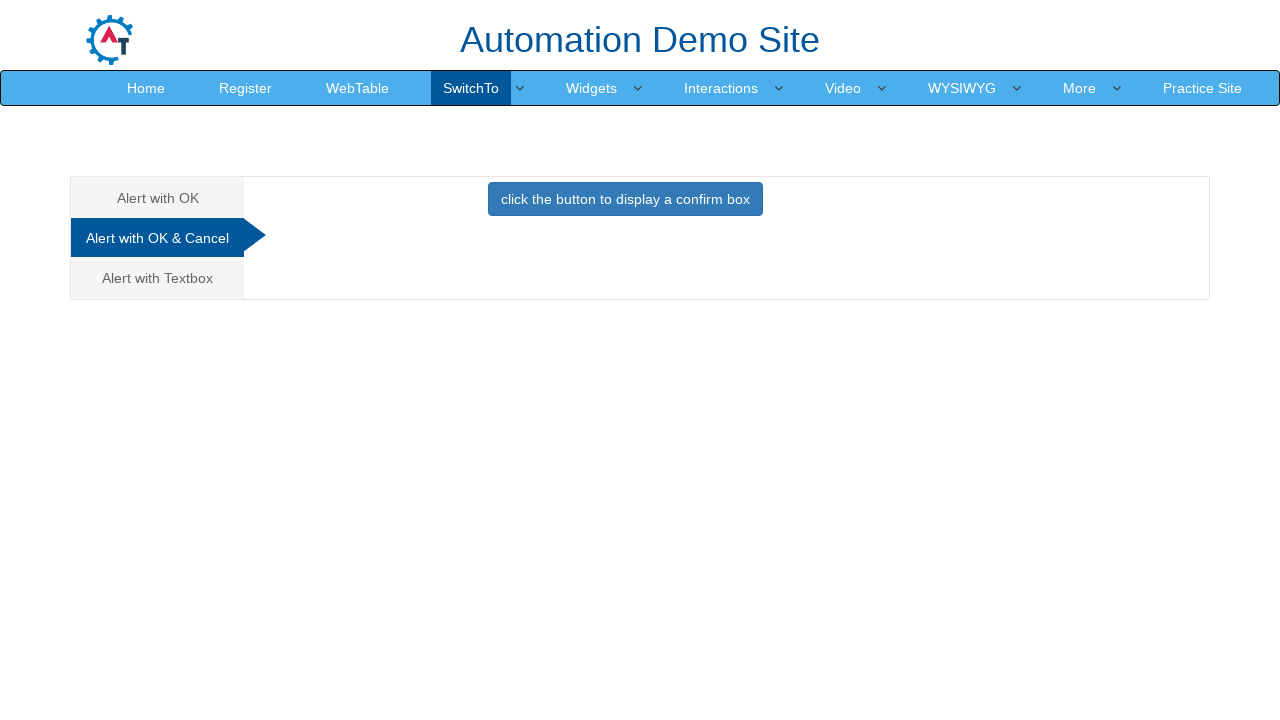

Set up dialog handler to dismiss alert
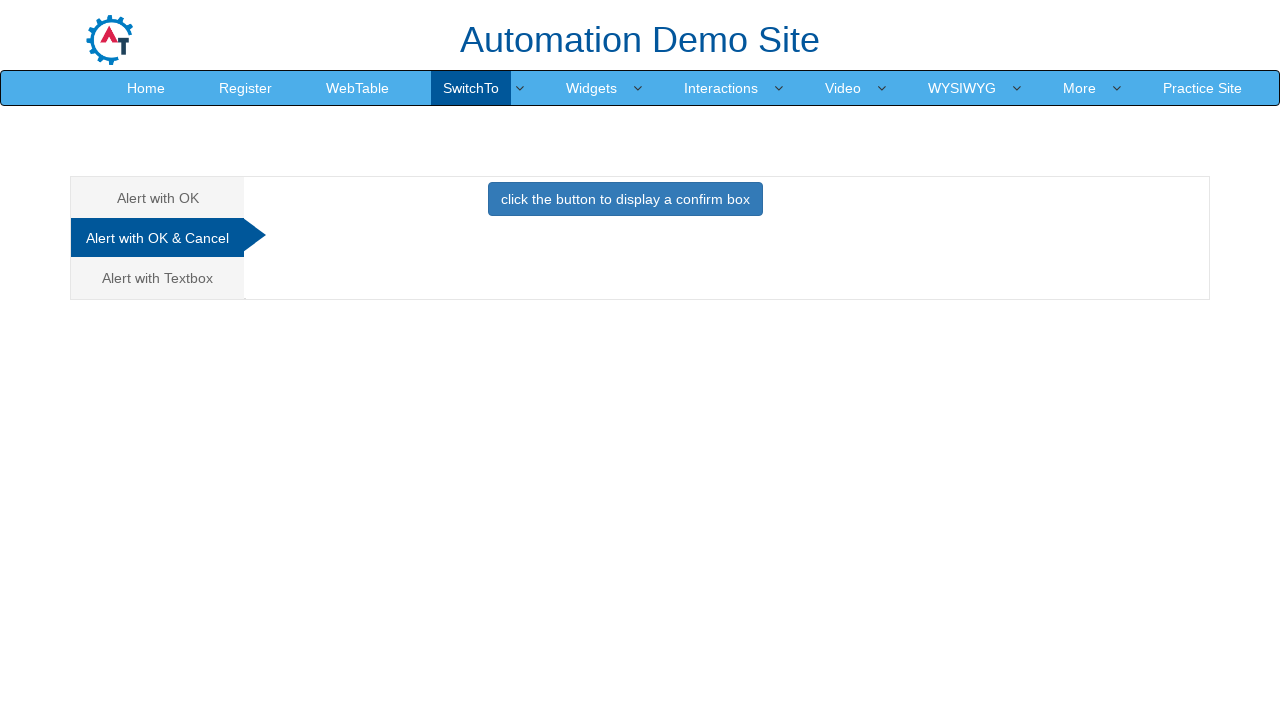

Clicked button to trigger confirm alert at (625, 199) on button.btn.btn-primary
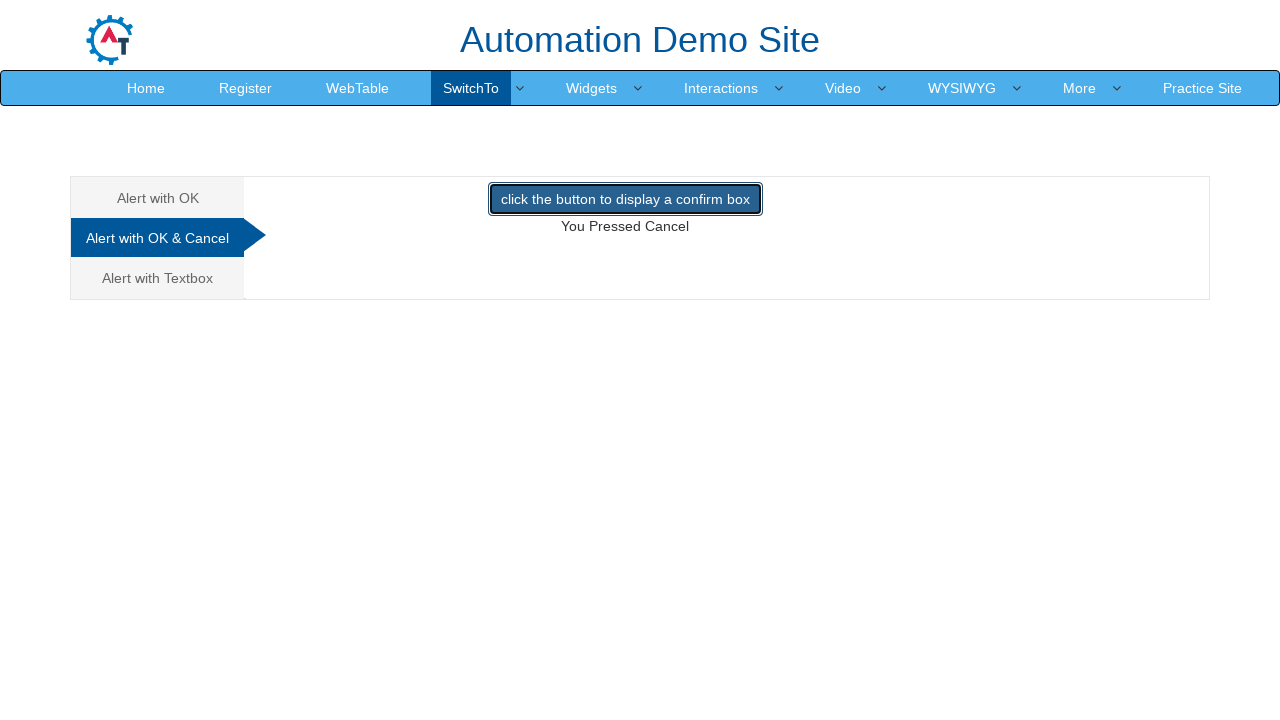

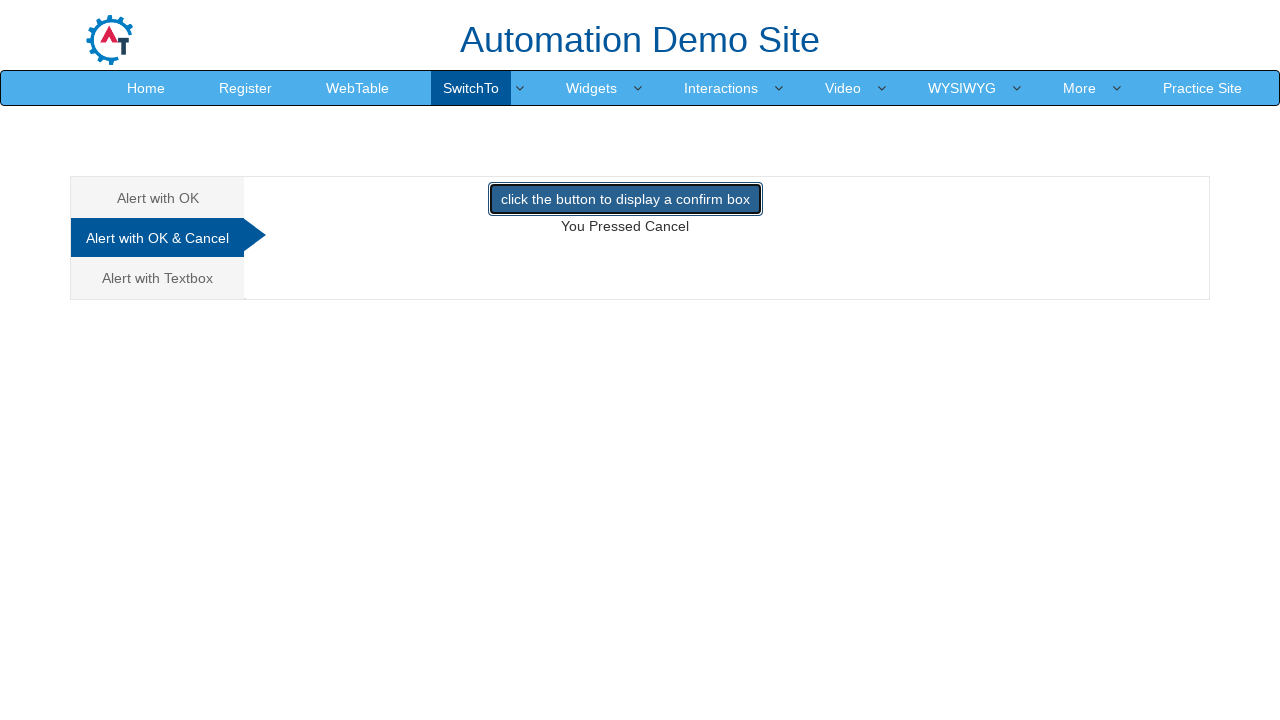